Navigates to the OrangeHRM demo application homepage and verifies the page loads

Starting URL: http://alchemy.hguy.co/orangehrm

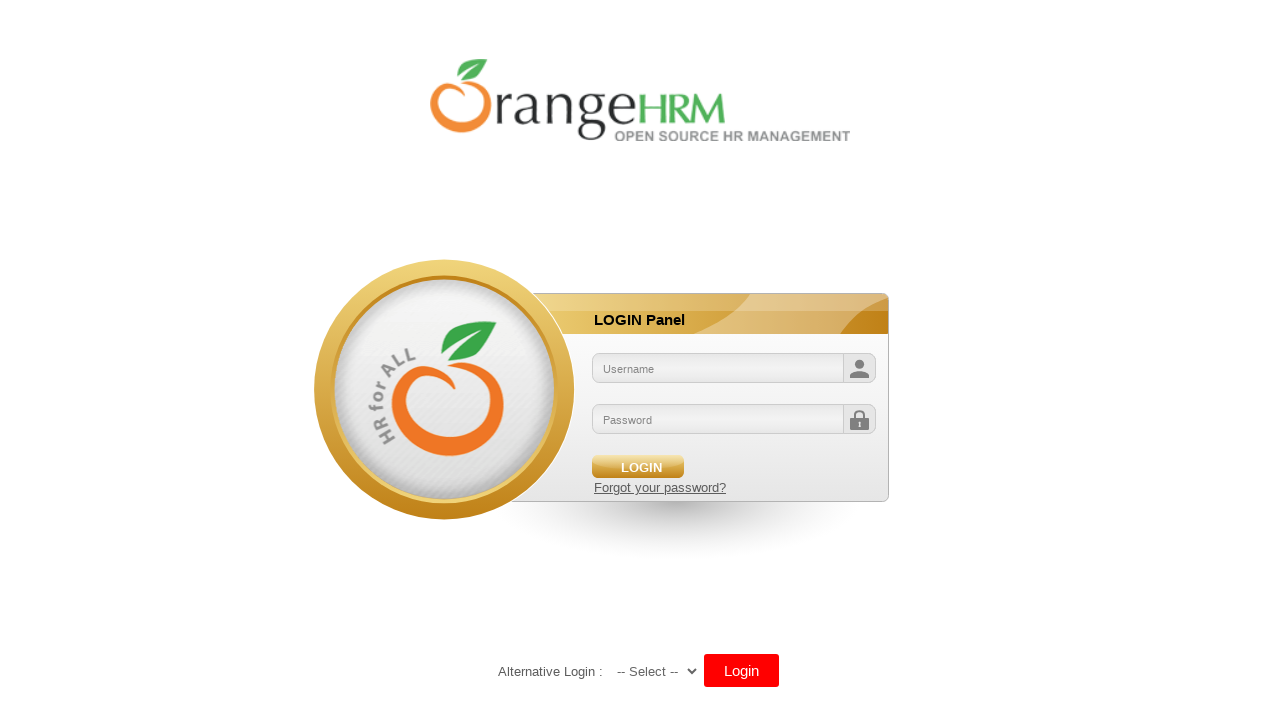

Waited for page to reach domcontentloaded state
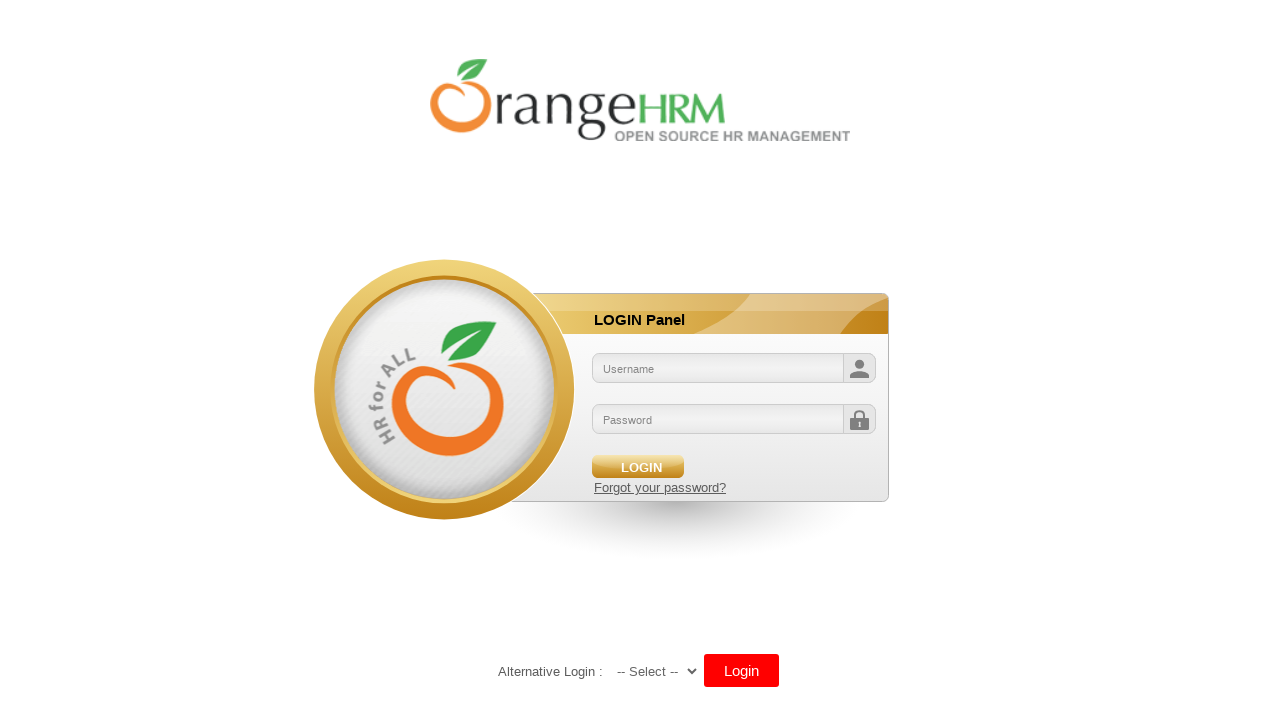

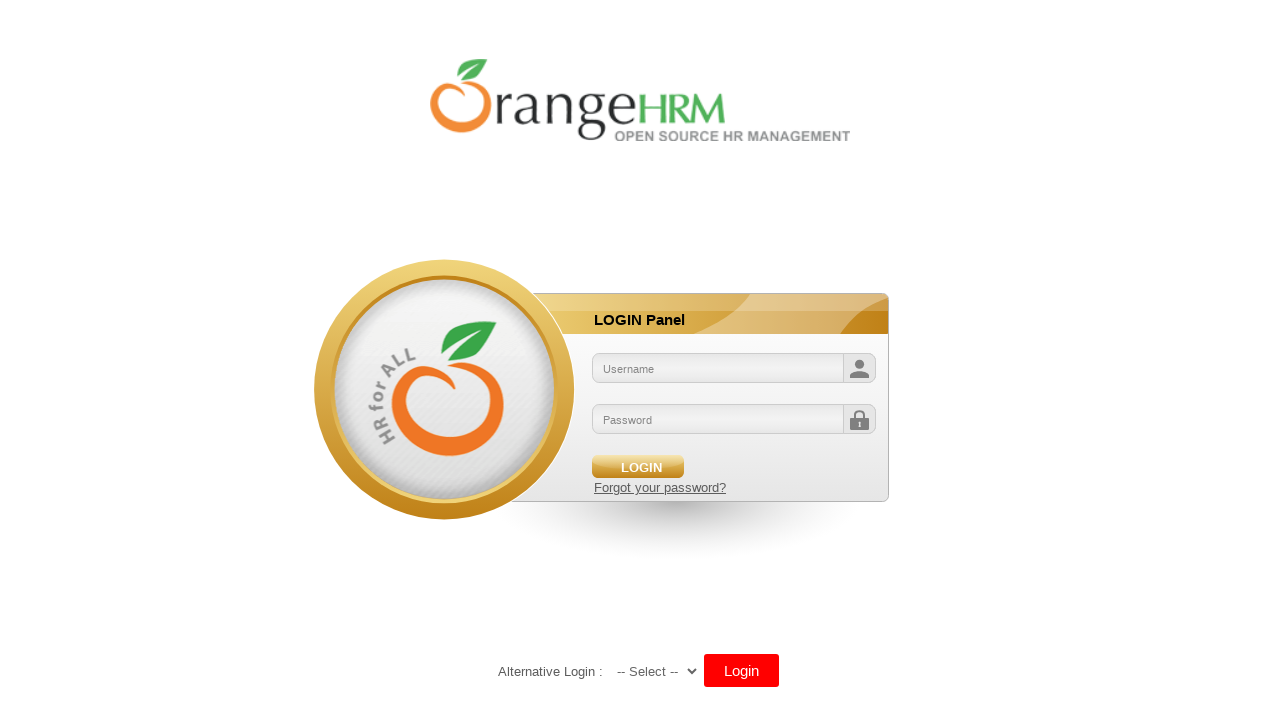